Tests the Angular binding by entering a name in the input field and verifying the greeting message updates accordingly

Starting URL: http://www.angularjs.org

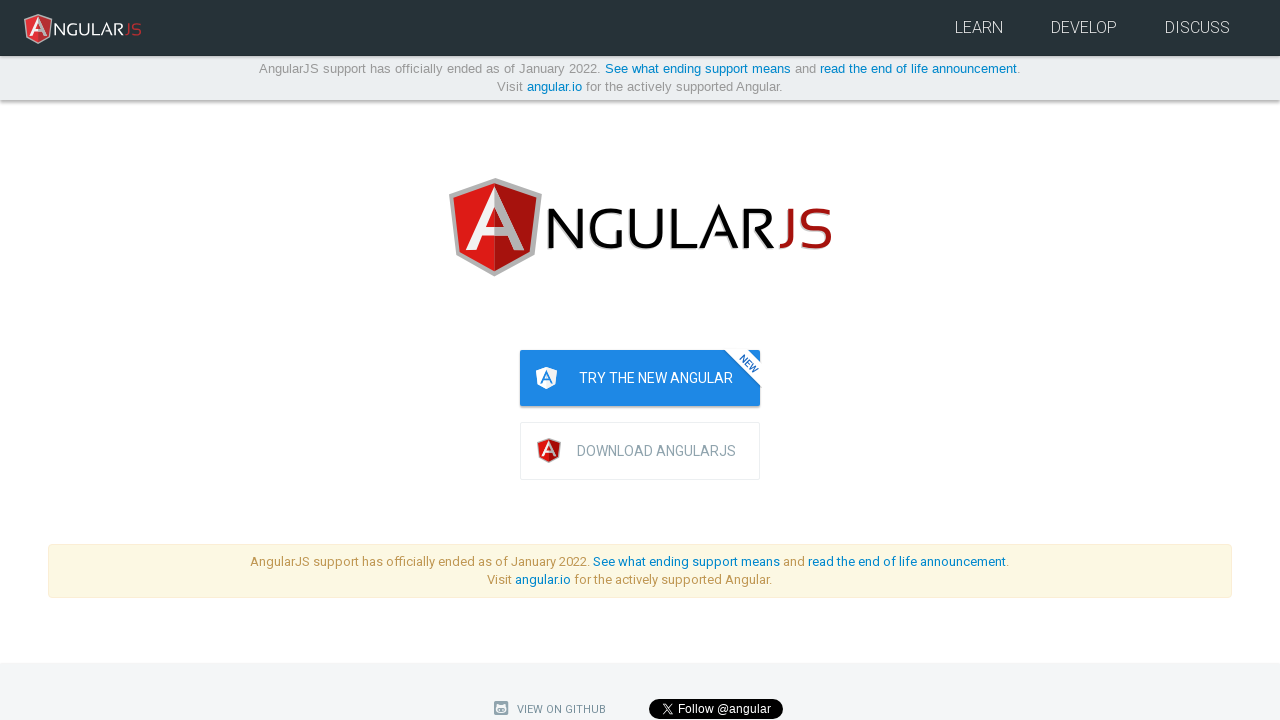

Entered 'Julie' in the name input field using Angular binding on input[ng-model='yourName']
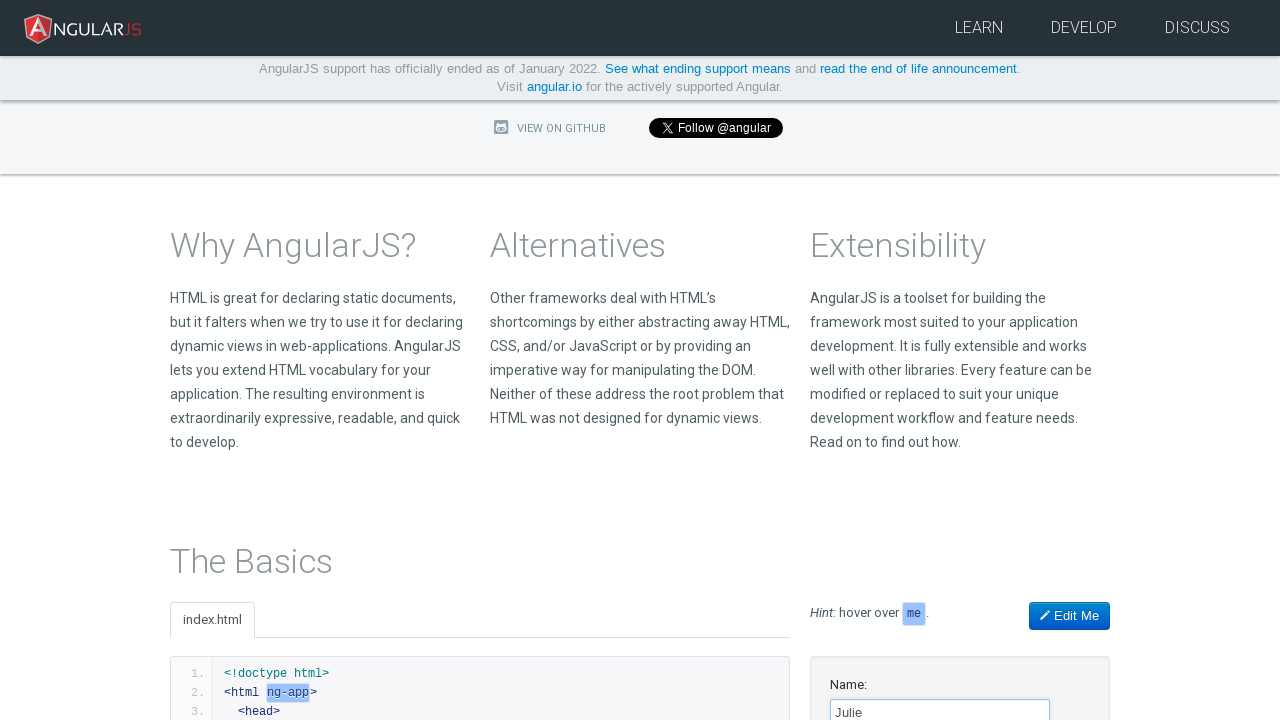

Verified greeting message 'Hello Julie!' appeared after entering name
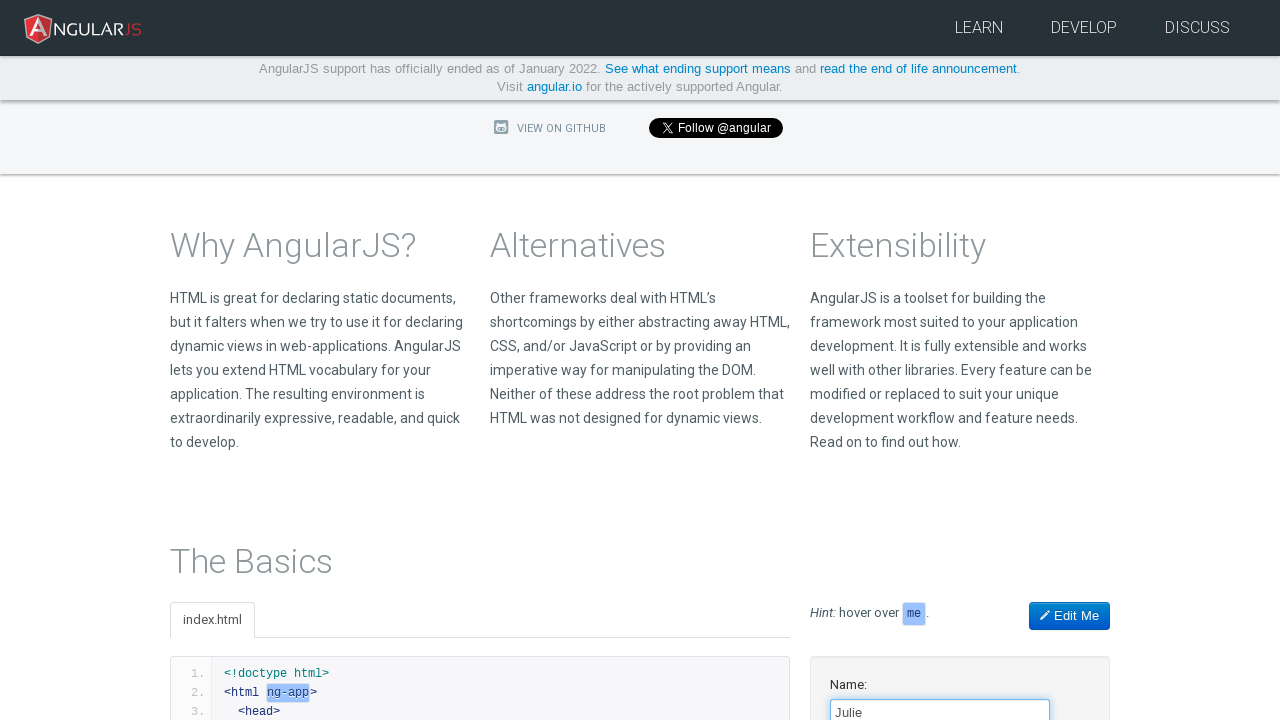

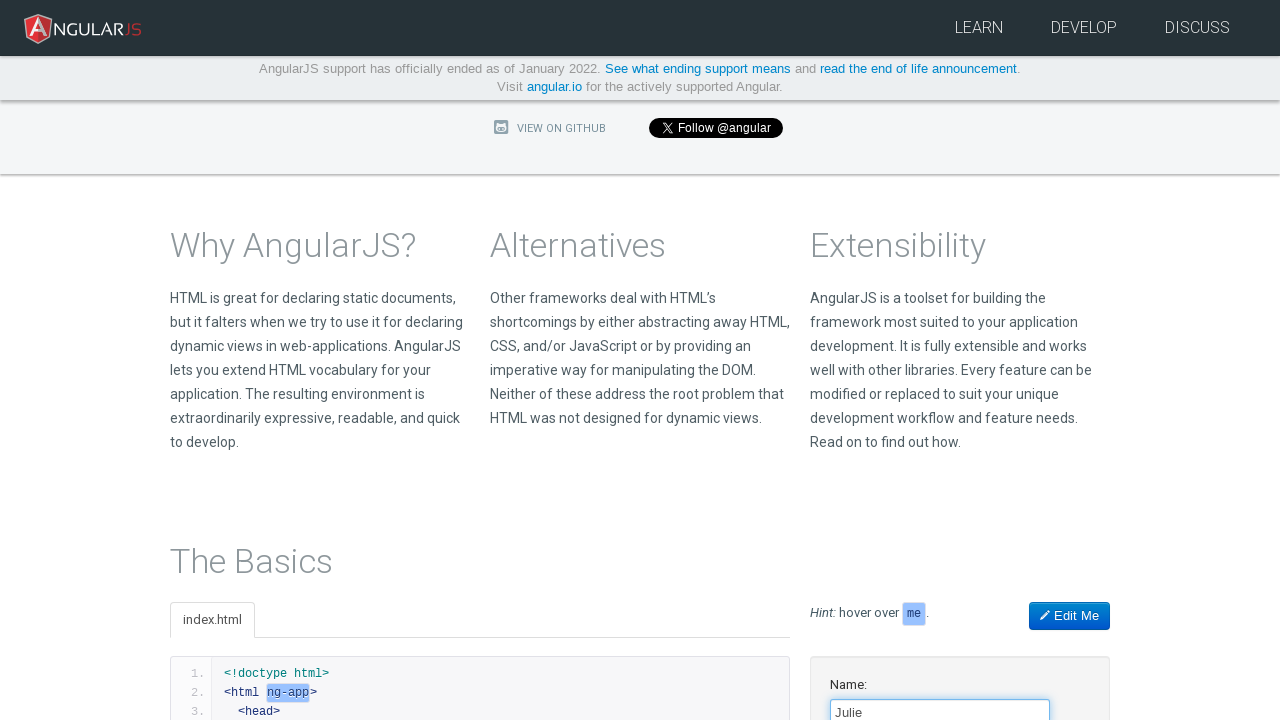